Tests cycling through All, Active, and Completed filters to display all items

Starting URL: https://demo.playwright.dev/todomvc/

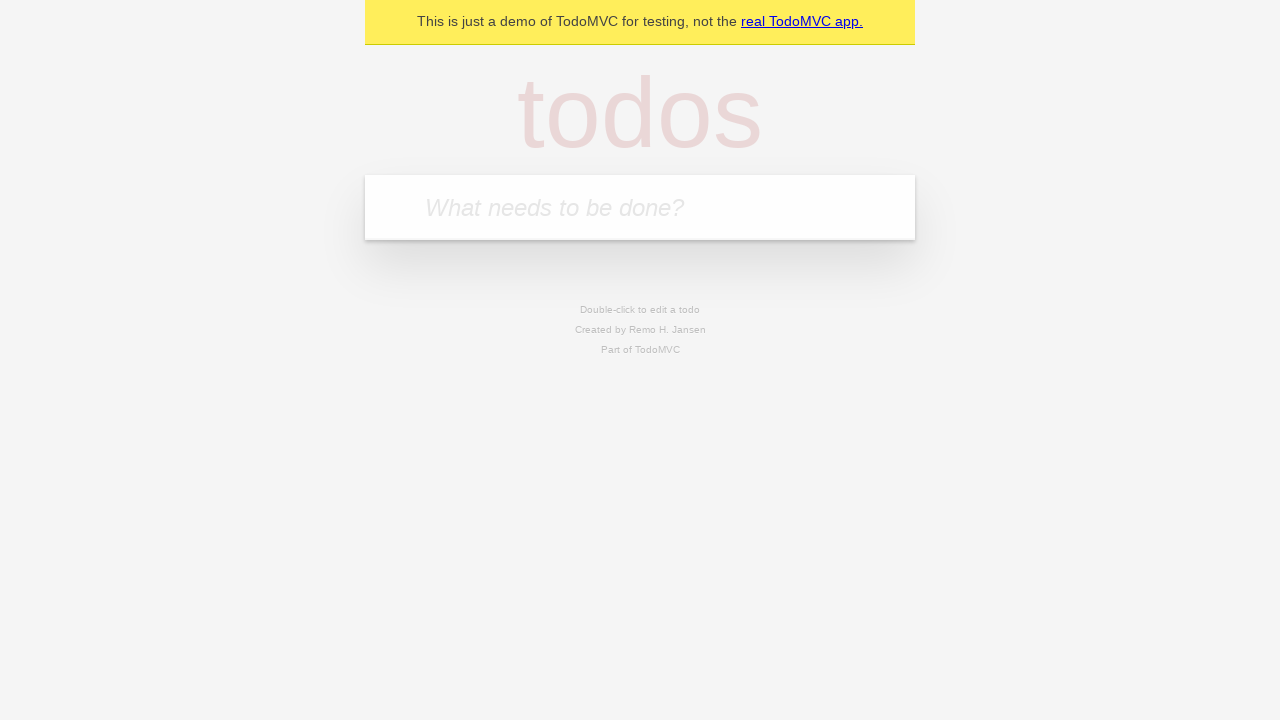

Filled todo input with 'buy some cheese' on internal:attr=[placeholder="What needs to be done?"i]
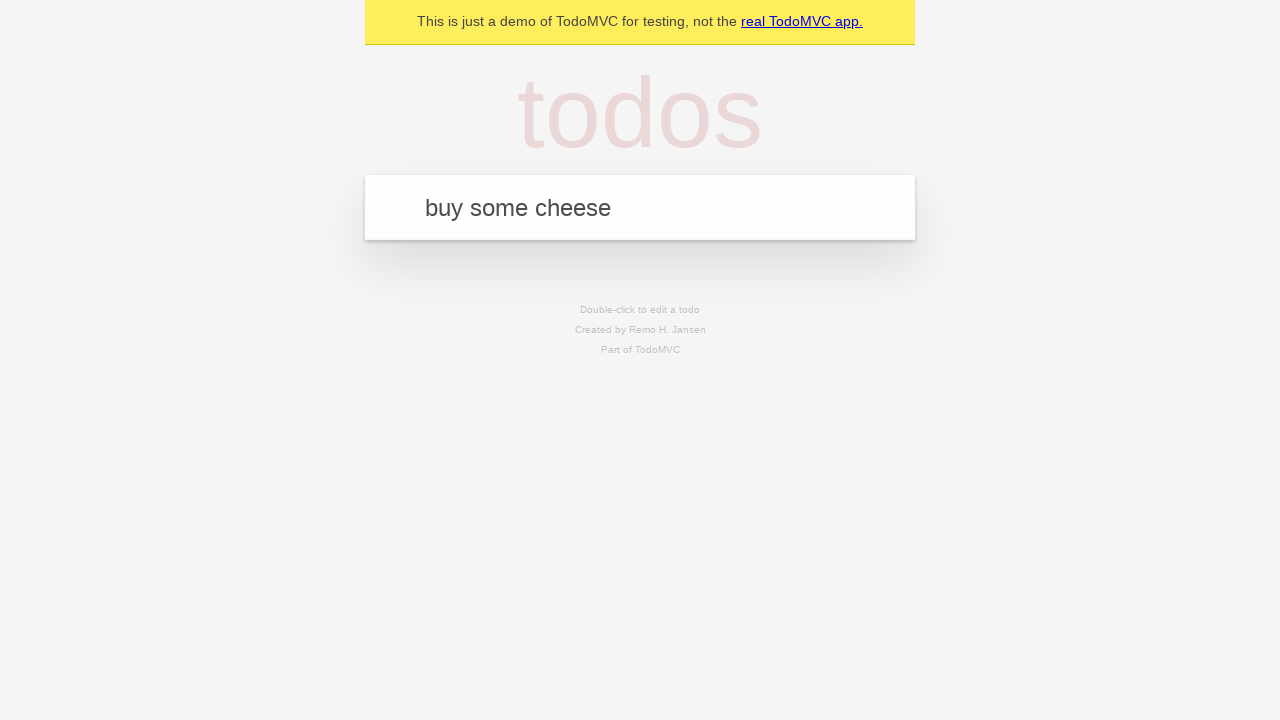

Pressed Enter to create todo 'buy some cheese' on internal:attr=[placeholder="What needs to be done?"i]
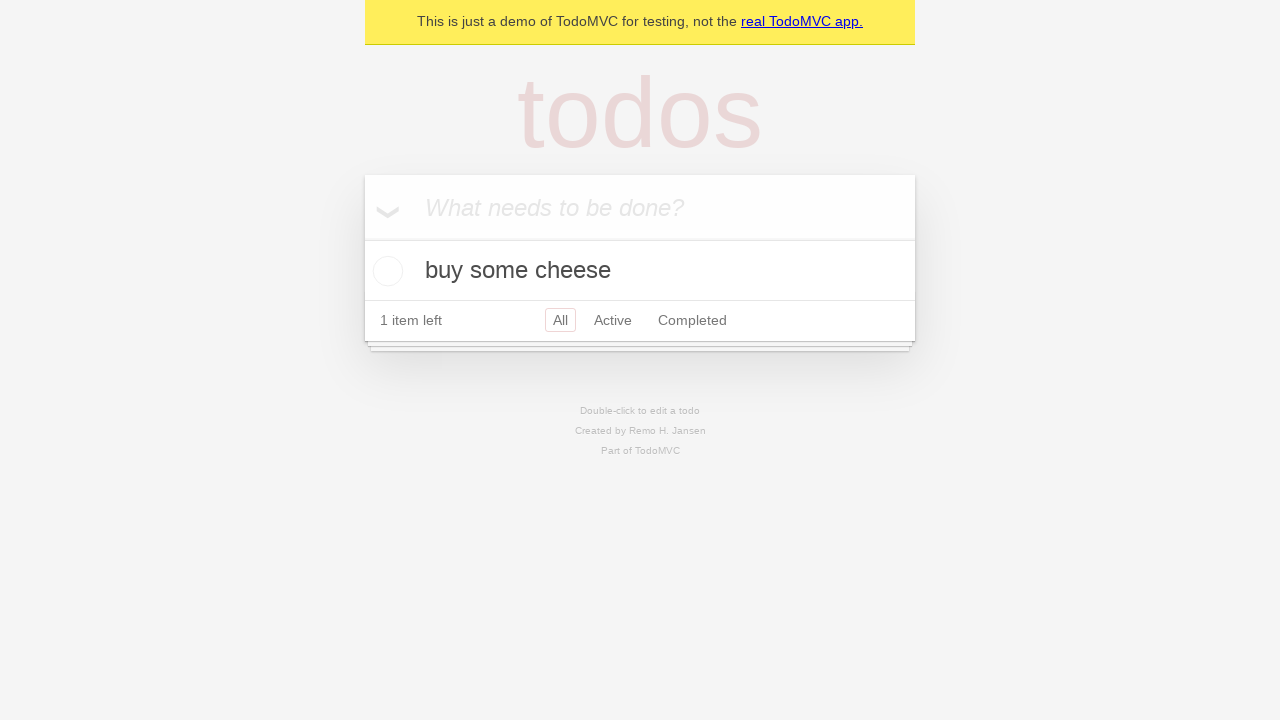

Filled todo input with 'feed the cat' on internal:attr=[placeholder="What needs to be done?"i]
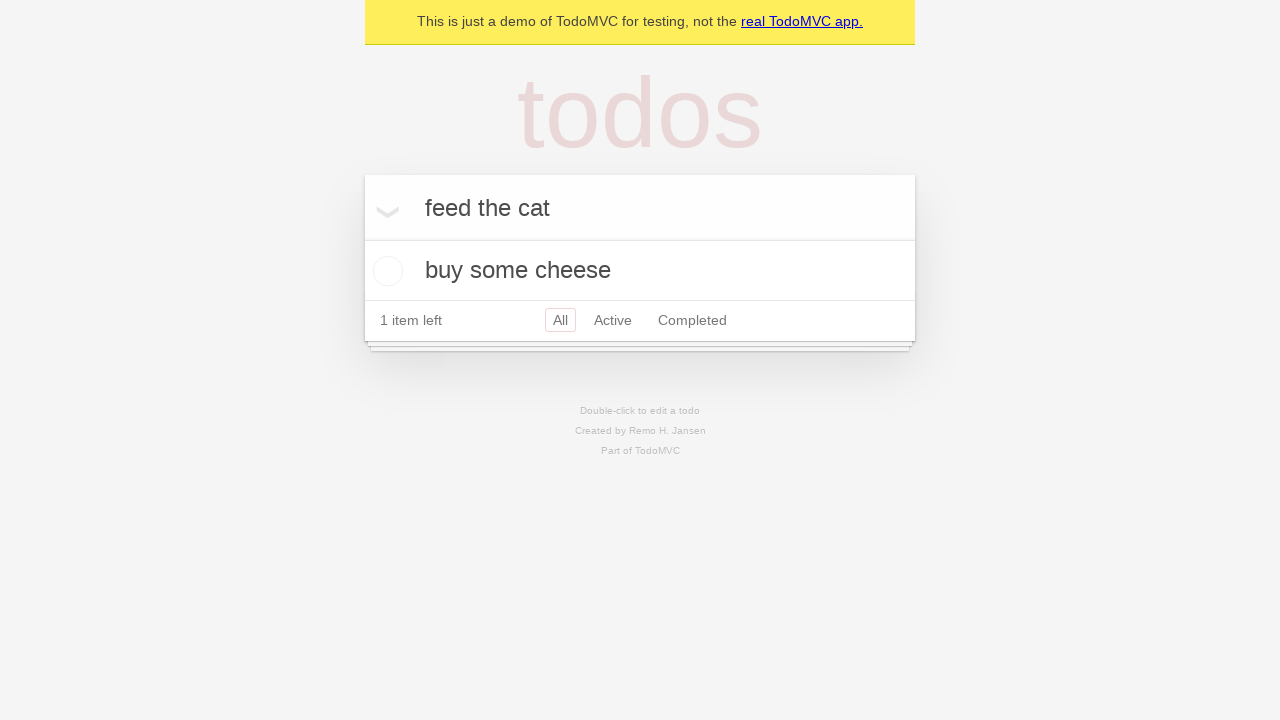

Pressed Enter to create todo 'feed the cat' on internal:attr=[placeholder="What needs to be done?"i]
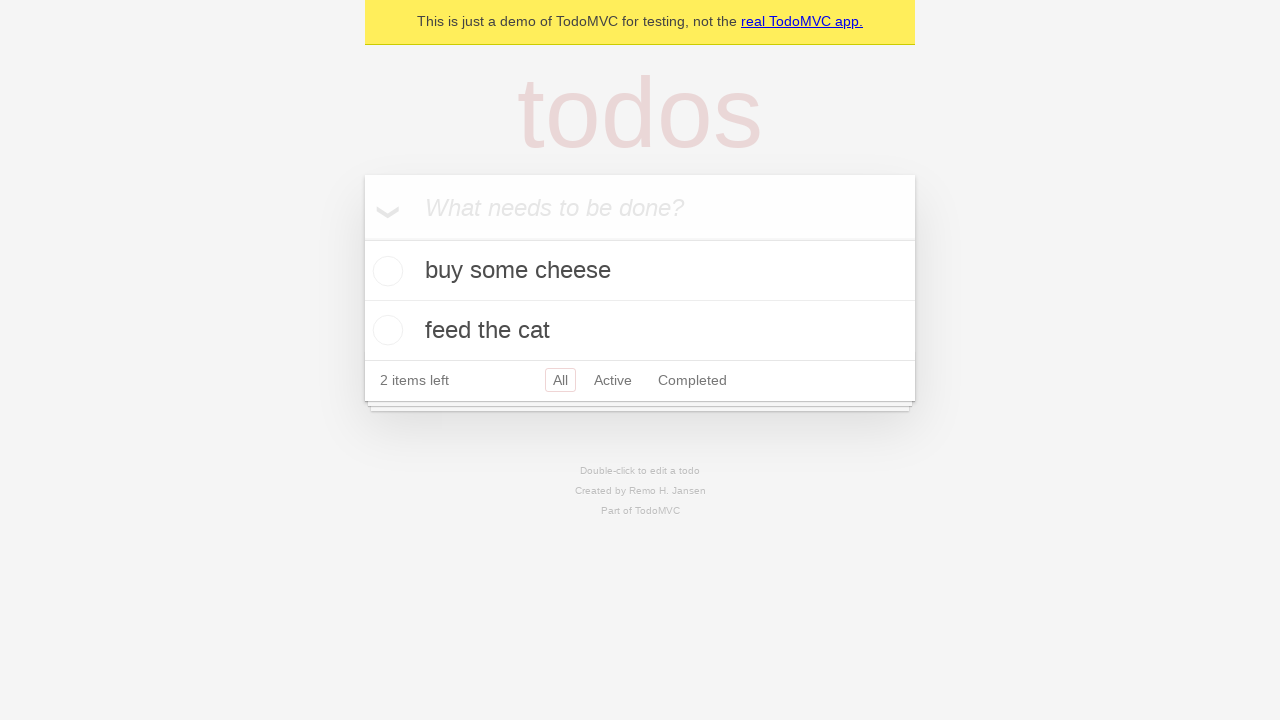

Filled todo input with 'book a doctors appointment' on internal:attr=[placeholder="What needs to be done?"i]
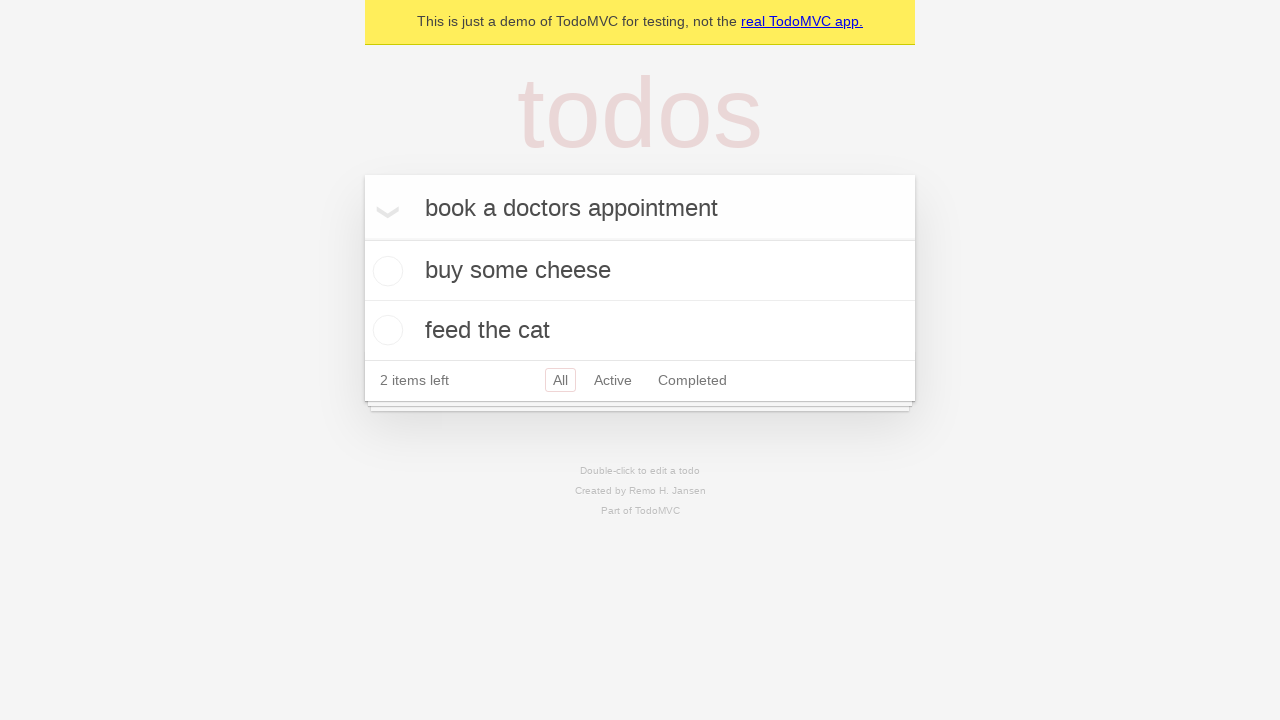

Pressed Enter to create todo 'book a doctors appointment' on internal:attr=[placeholder="What needs to be done?"i]
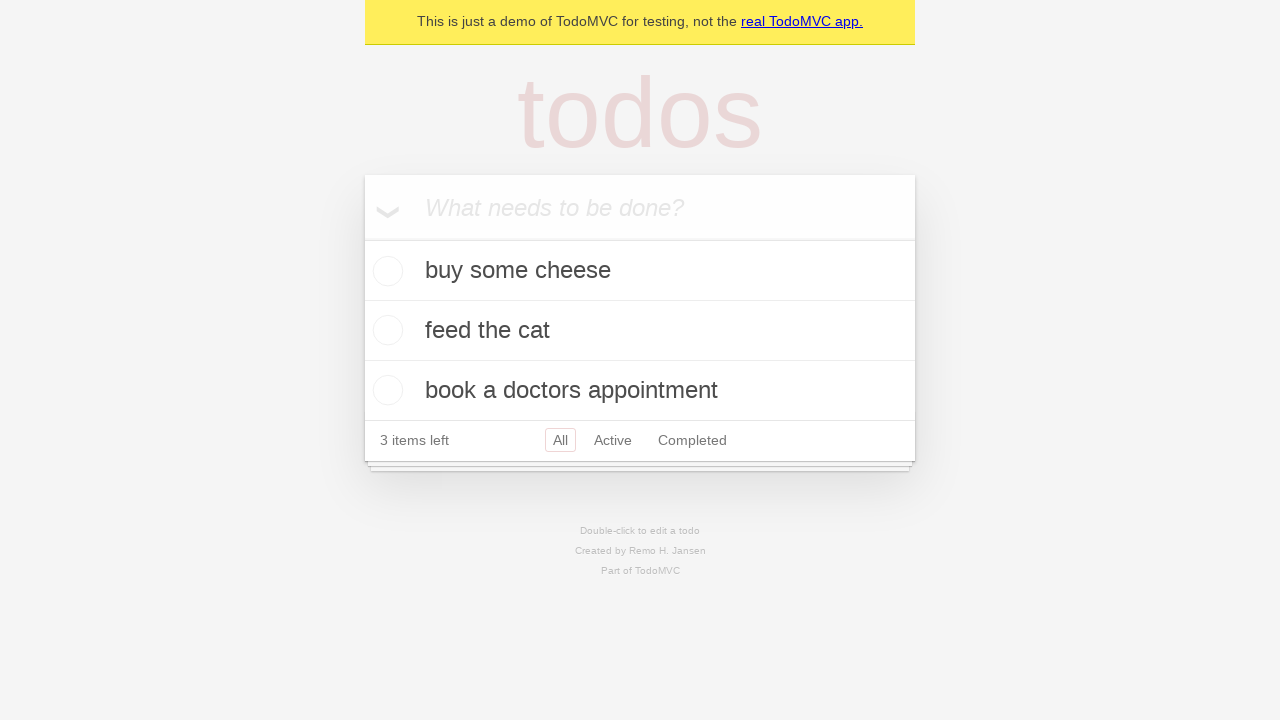

Checked second todo item as completed at (385, 330) on internal:testid=[data-testid="todo-item"s] >> nth=1 >> internal:role=checkbox
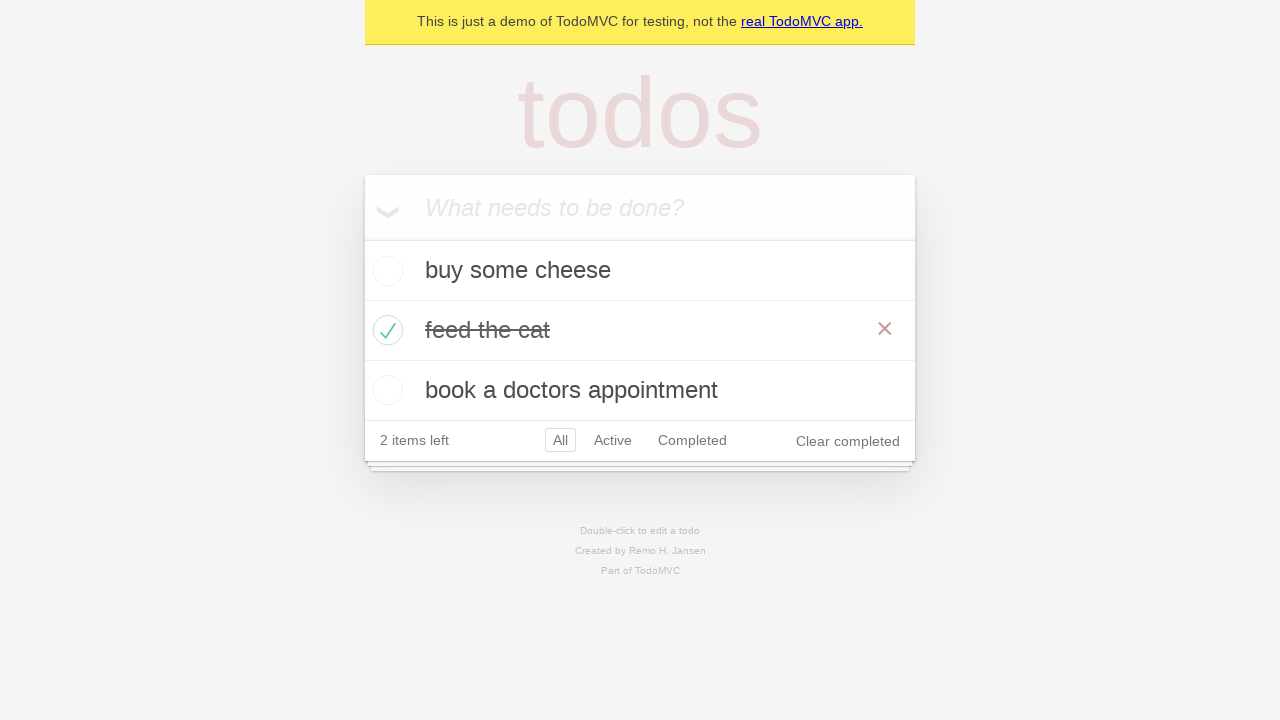

Clicked Active filter to display active items at (613, 440) on internal:role=link[name="Active"i]
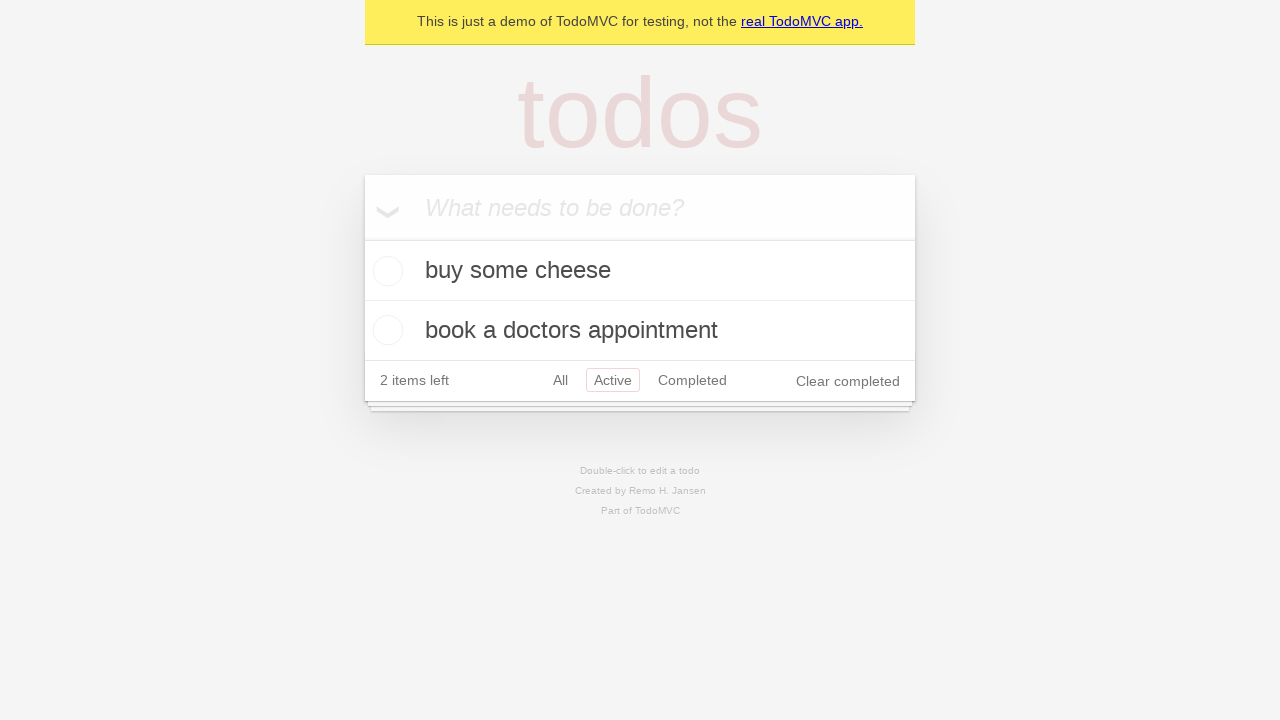

Clicked Completed filter to display completed items at (692, 380) on internal:role=link[name="Completed"i]
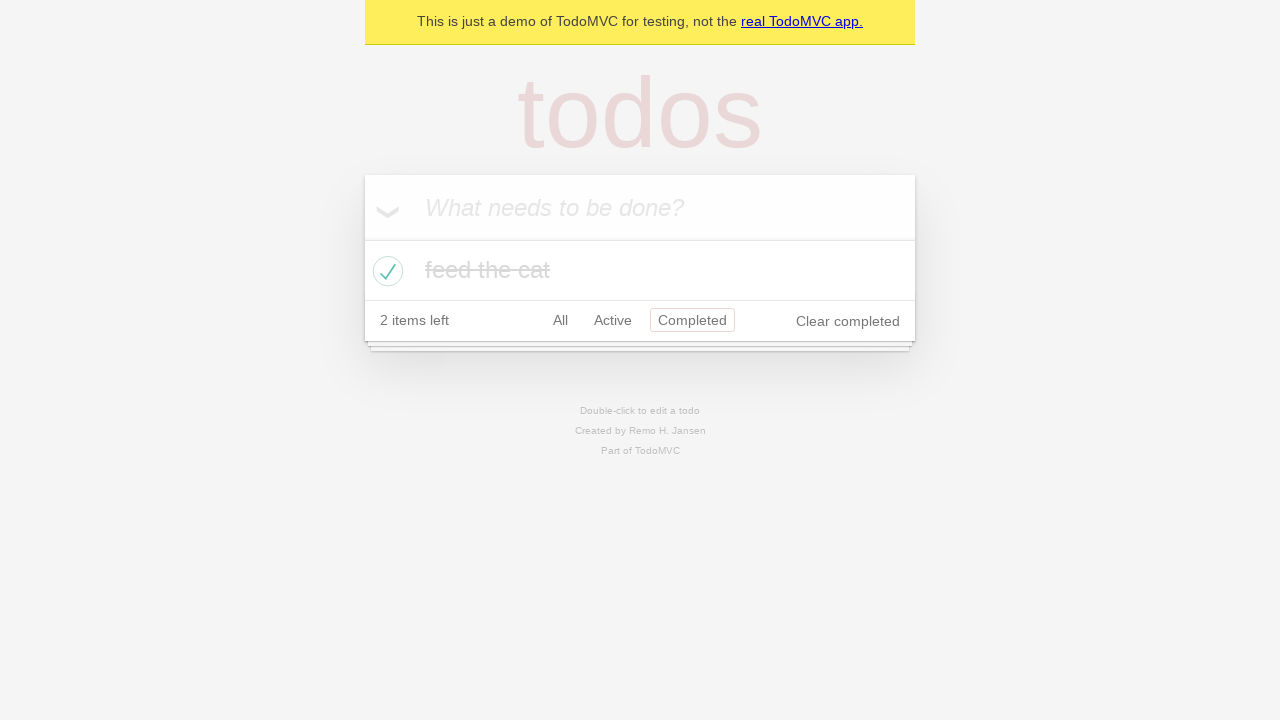

Clicked All filter to display all items at (560, 320) on internal:role=link[name="All"i]
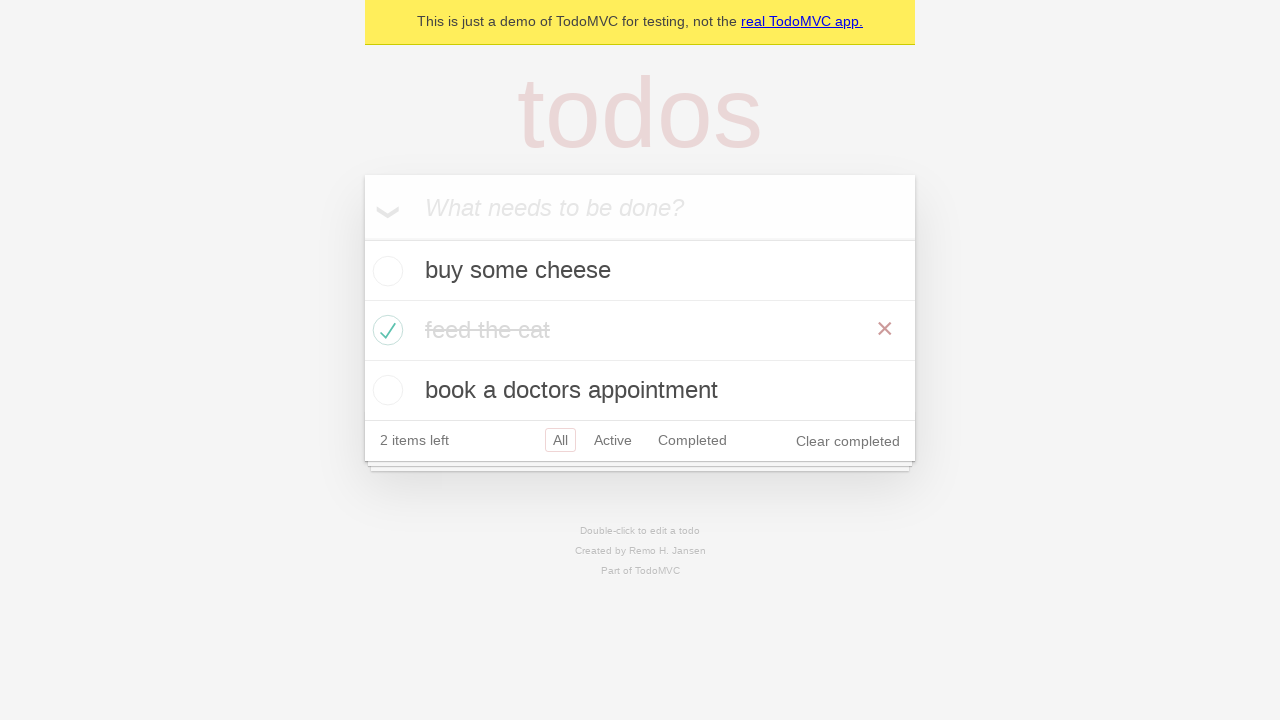

Waited for all todo items to be visible
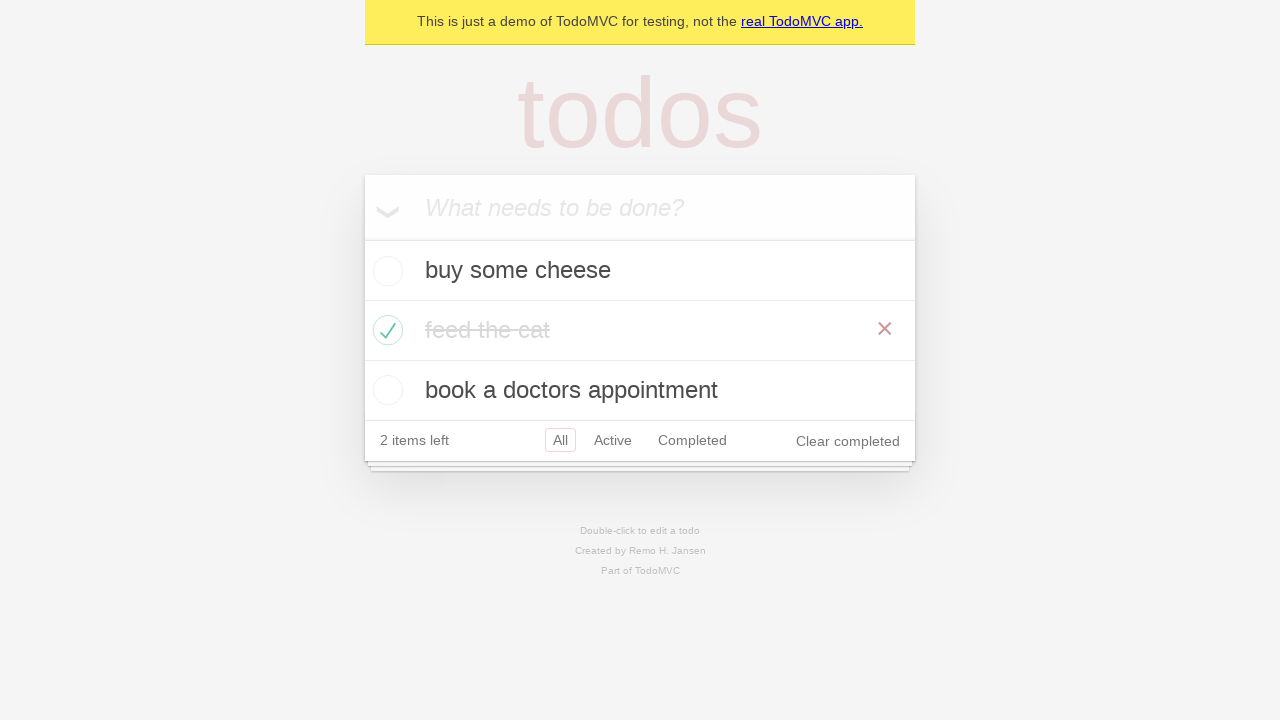

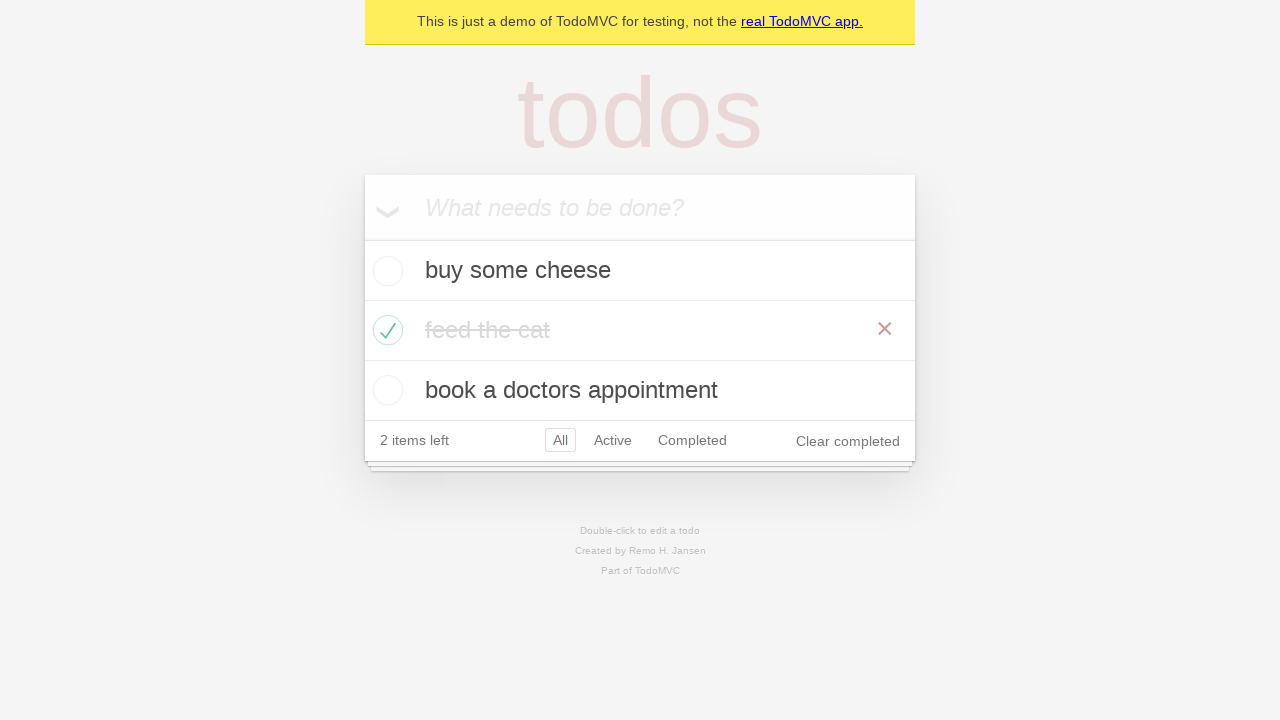